Tests dropdown functionality by navigating to the dropdown page and selecting an option by index

Starting URL: https://the-internet.herokuapp.com

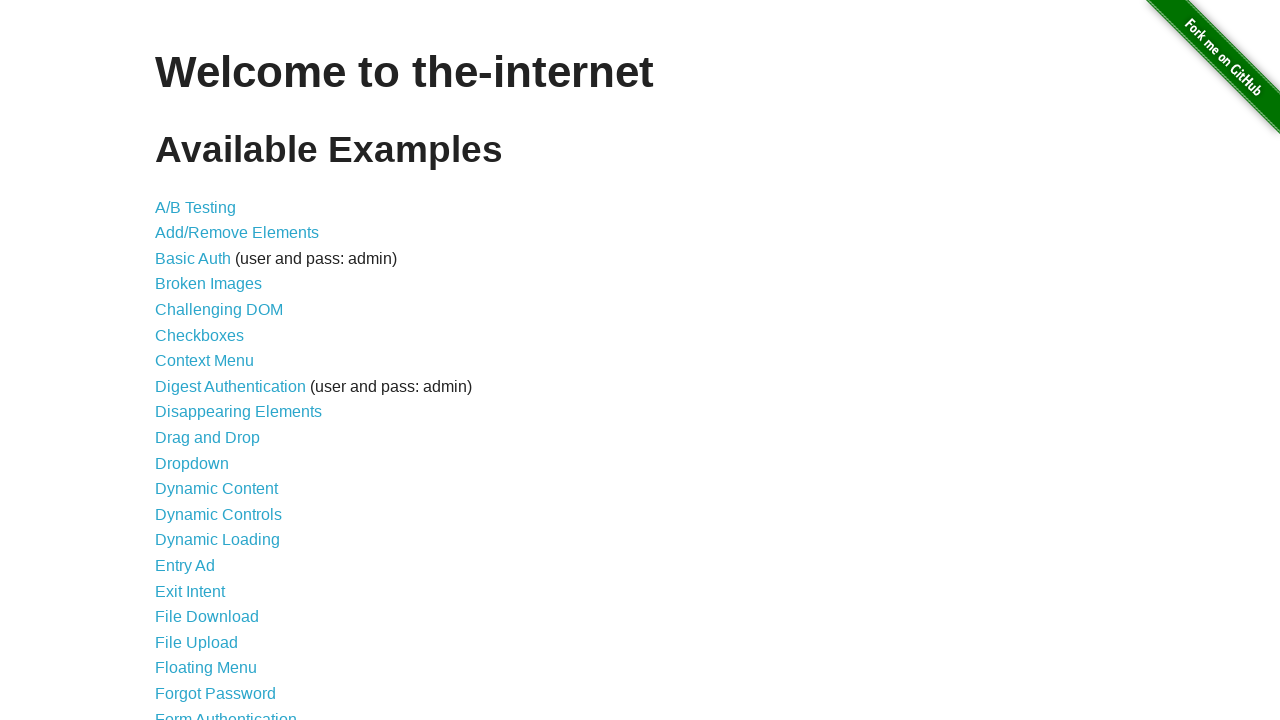

Clicked on Dropdown link from home page at (192, 463) on a[href='/dropdown']
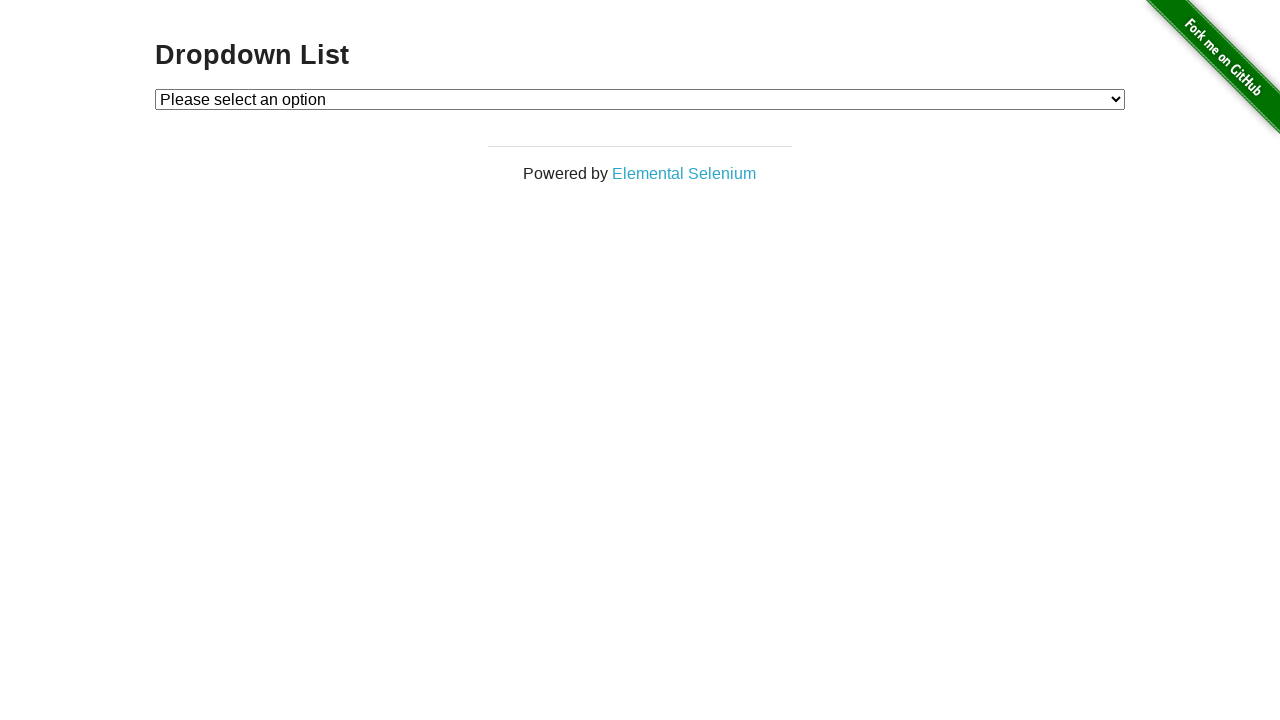

Dropdown page loaded and #dropdown selector is visible
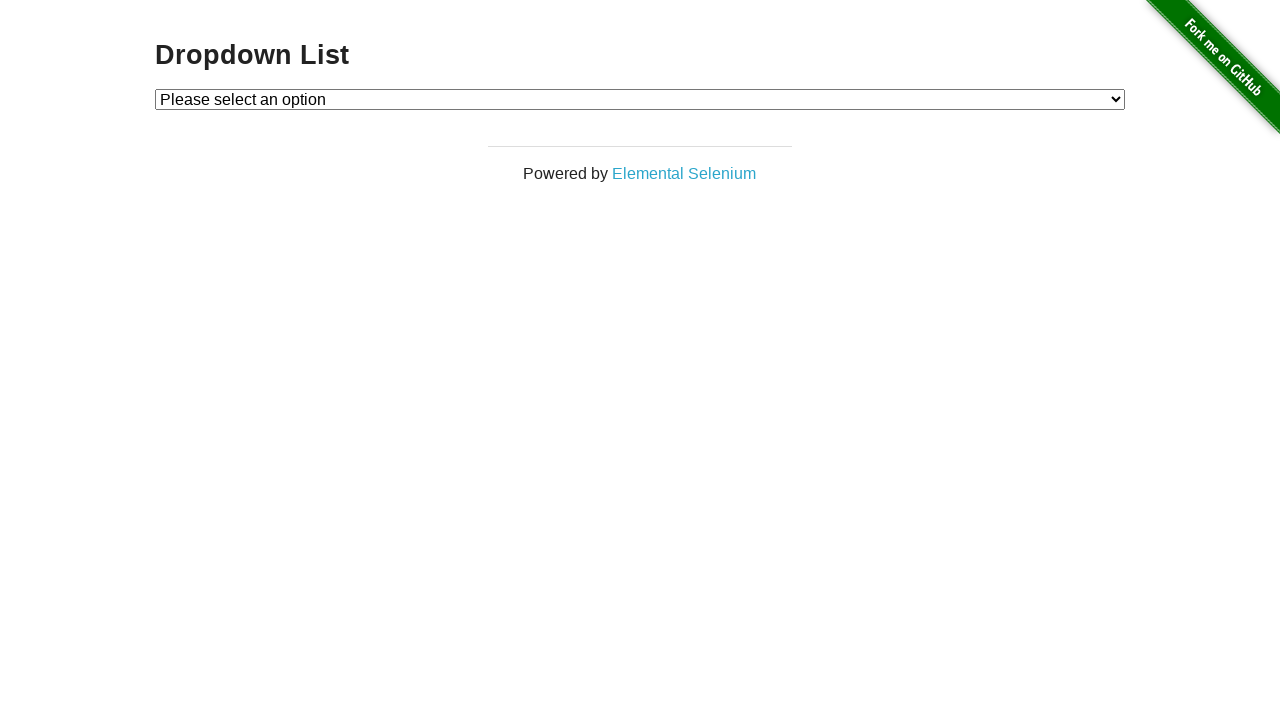

Selected dropdown option at index 1 on #dropdown
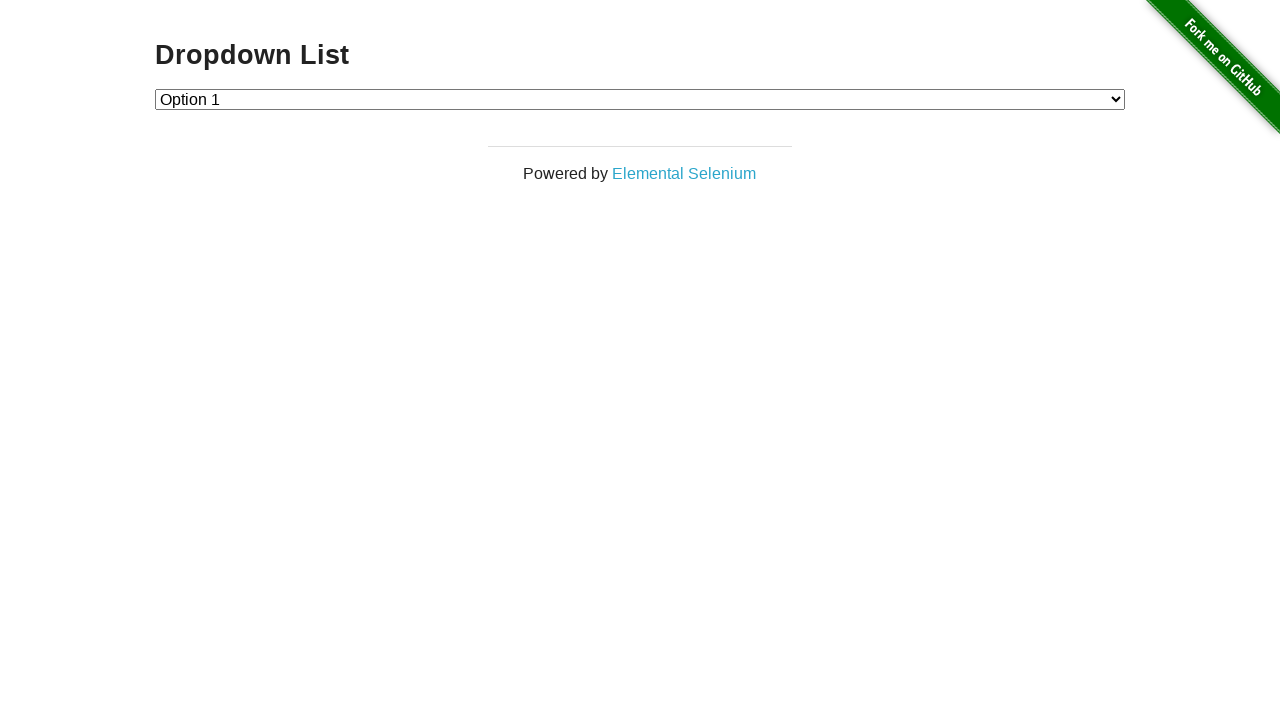

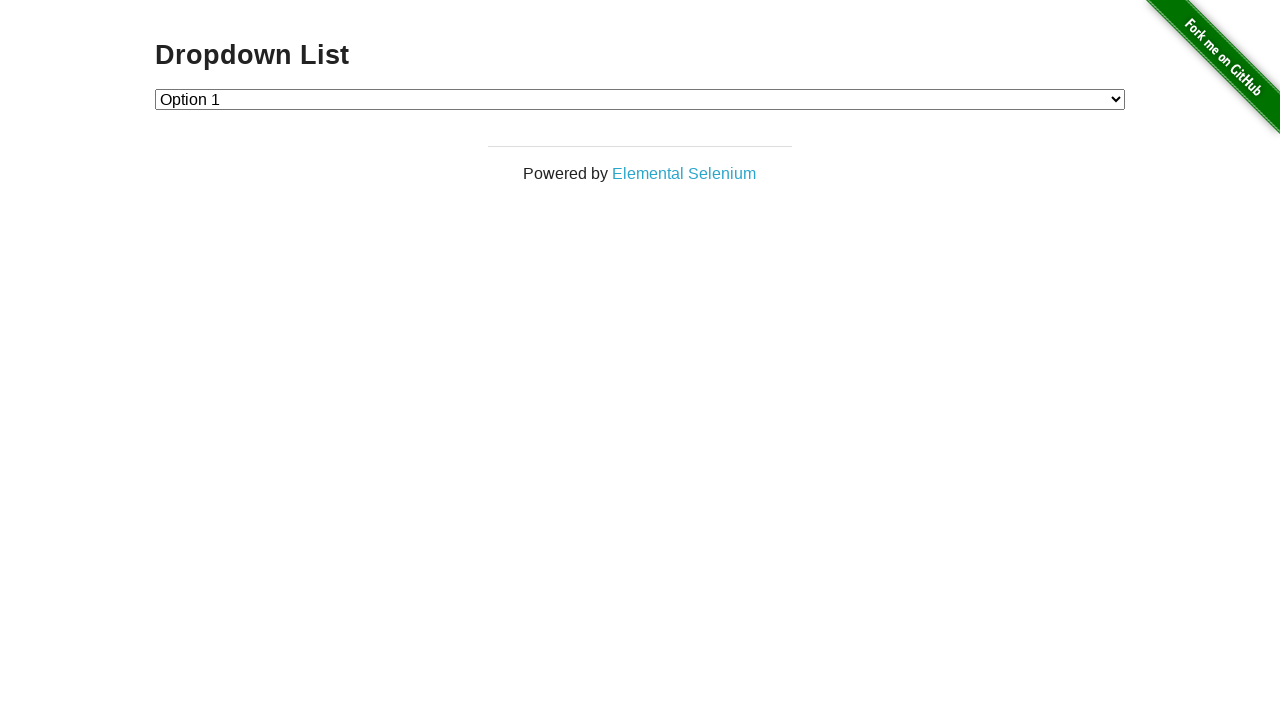